Tests adding and then removing an element on the Herokuapp demo page

Starting URL: https://the-internet.herokuapp.com/

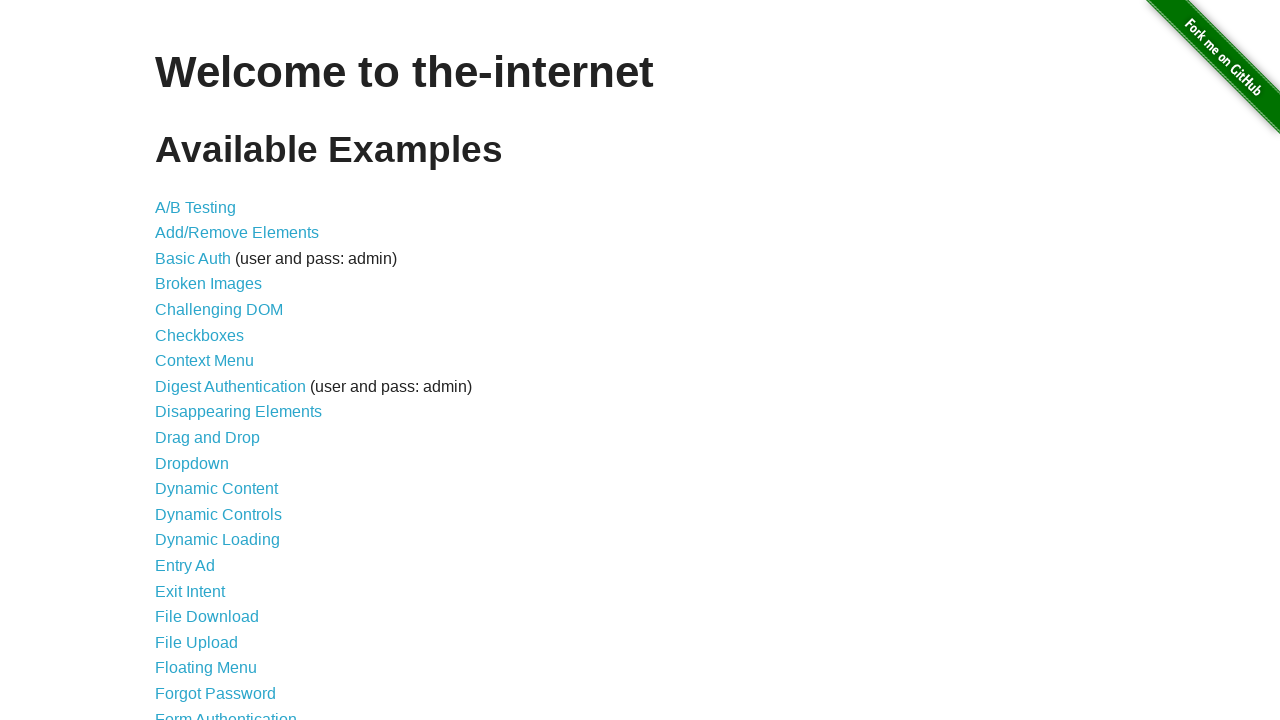

Clicked on Add/Remove Elements link at (237, 233) on xpath=//a[@href='/add_remove_elements/']
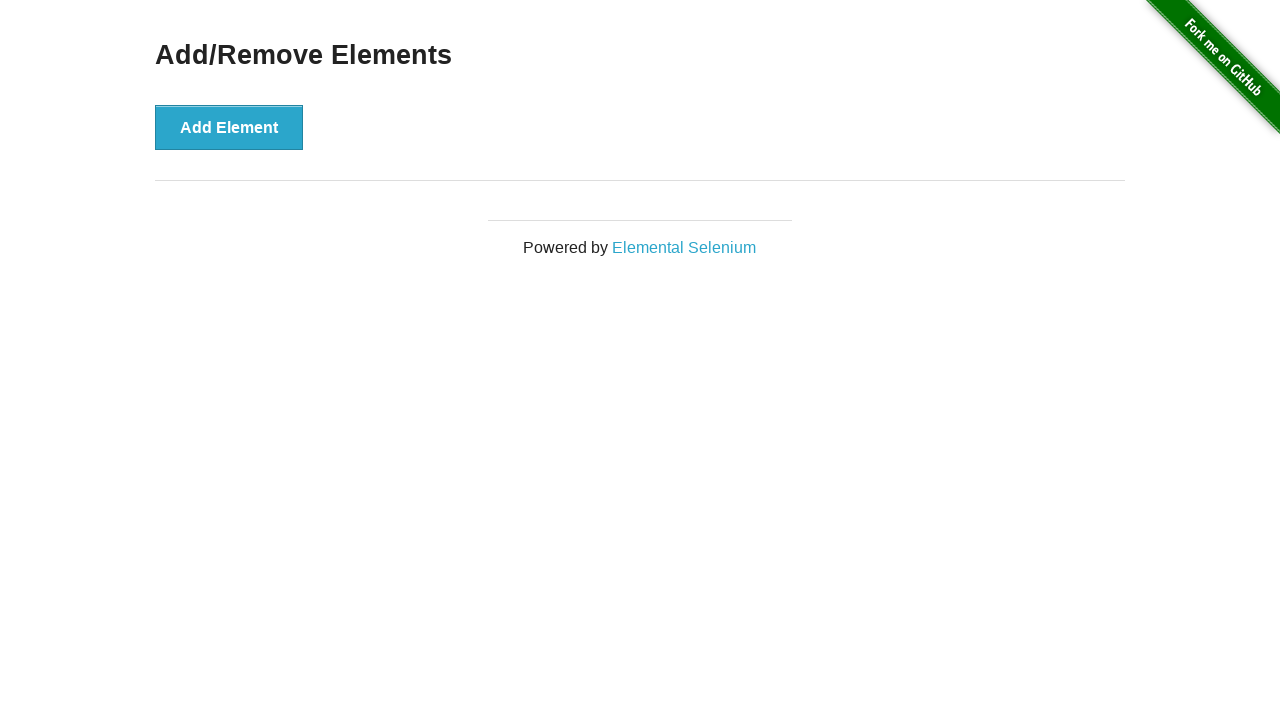

Clicked Add Element button at (229, 127) on xpath=//button[@onclick='addElement()']
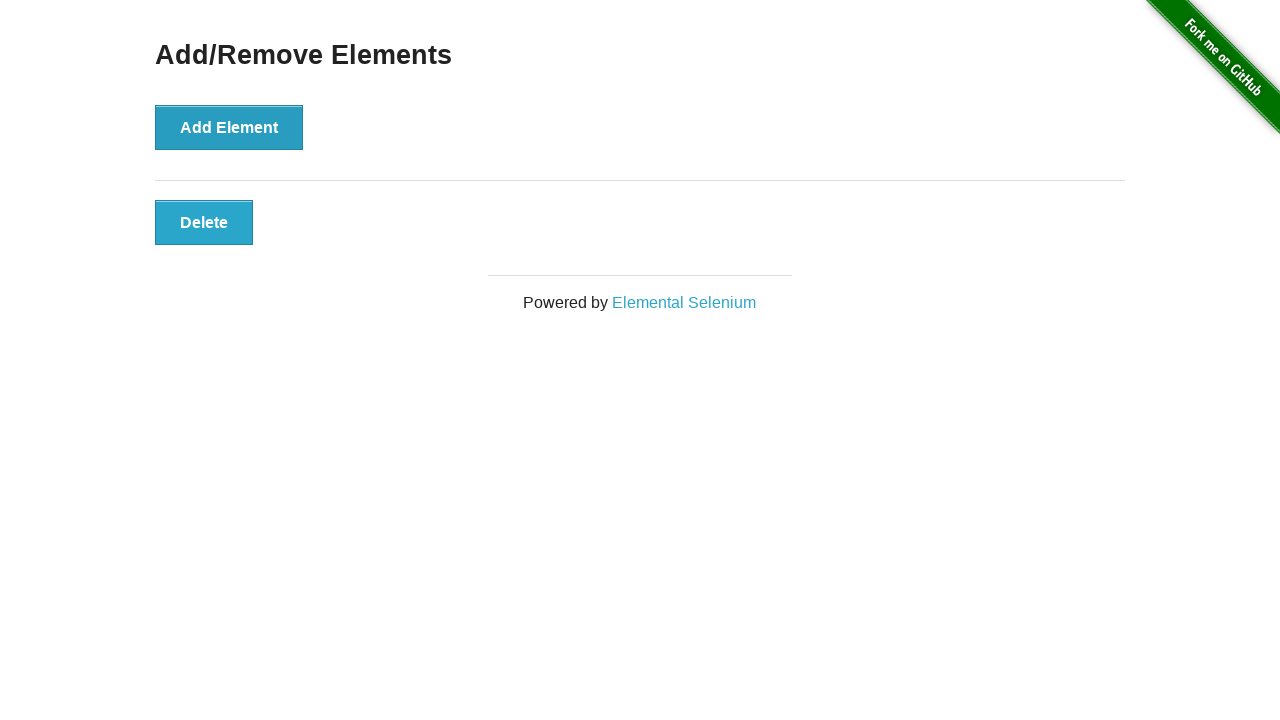

Waited for dynamically added element to appear
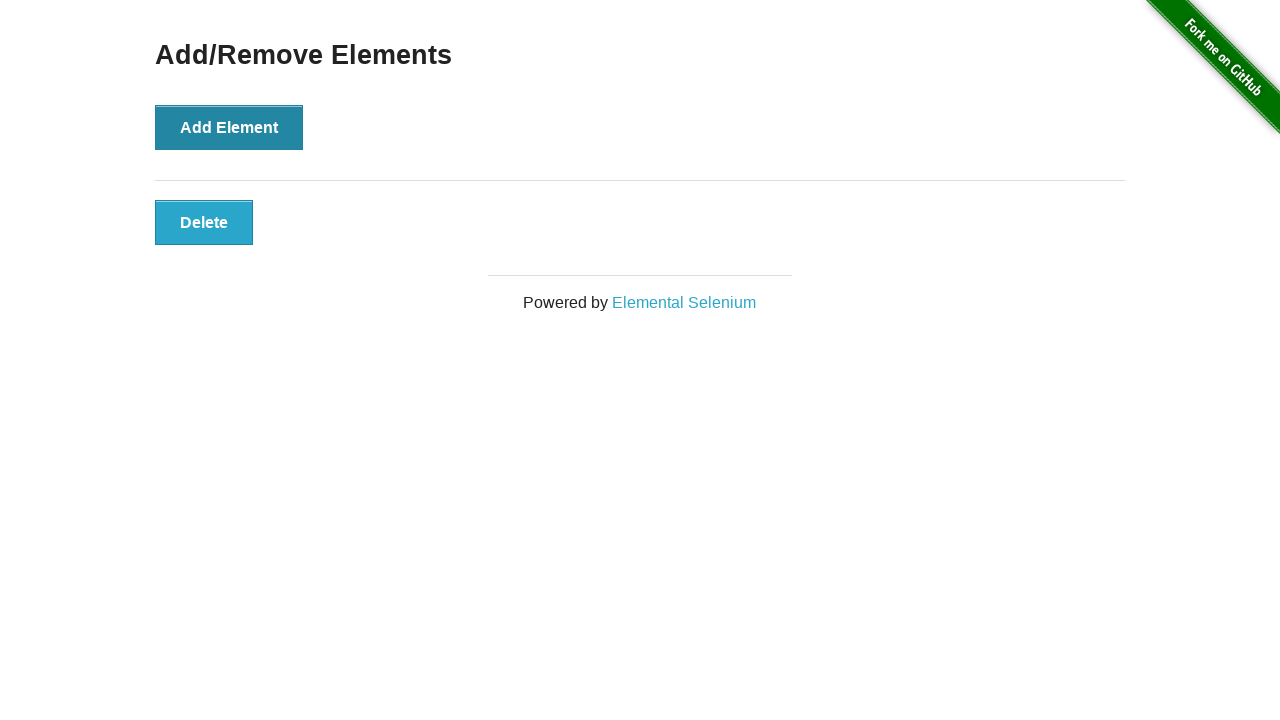

Clicked Delete button to remove the element at (204, 222) on xpath=//button[@class='added-manually']
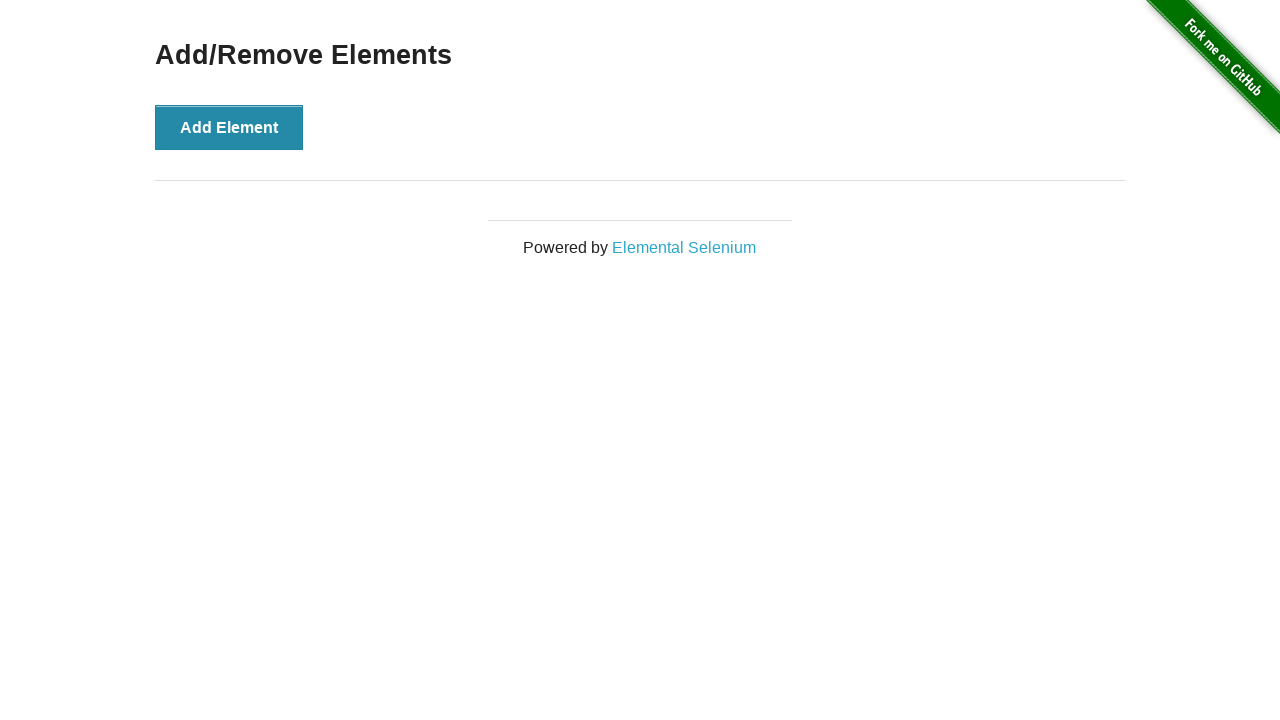

Waited 500ms to verify element removal
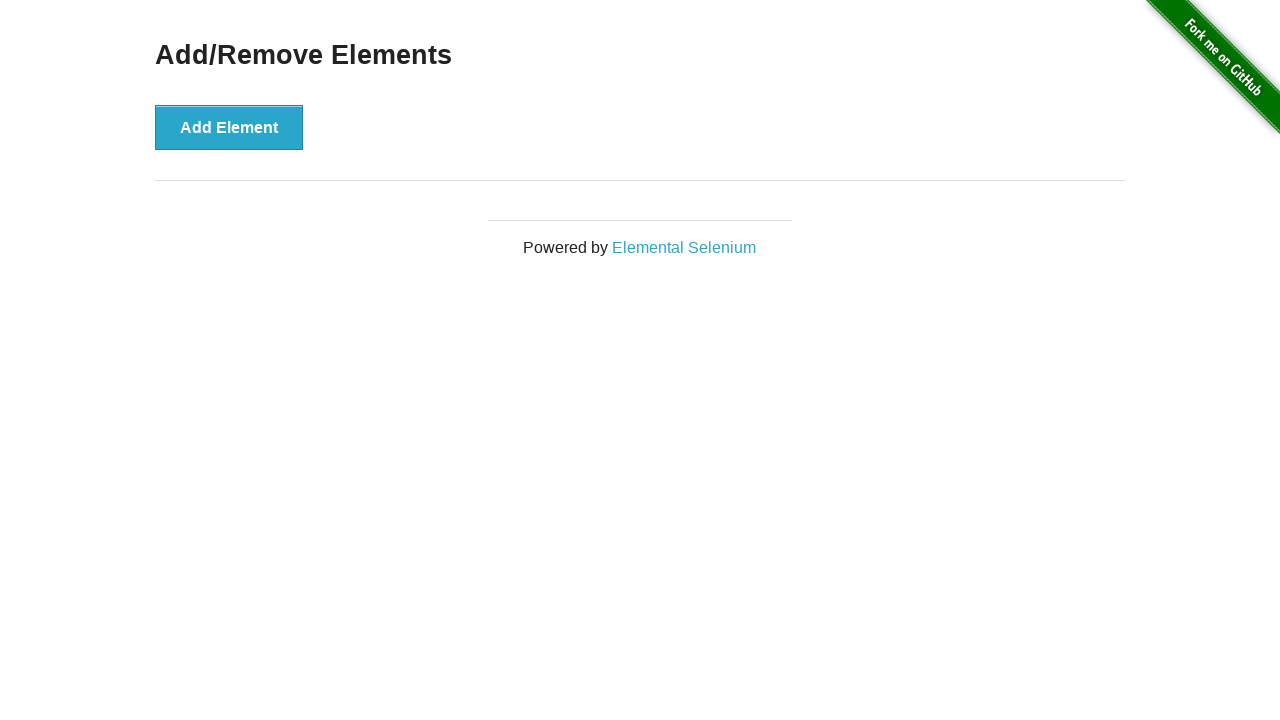

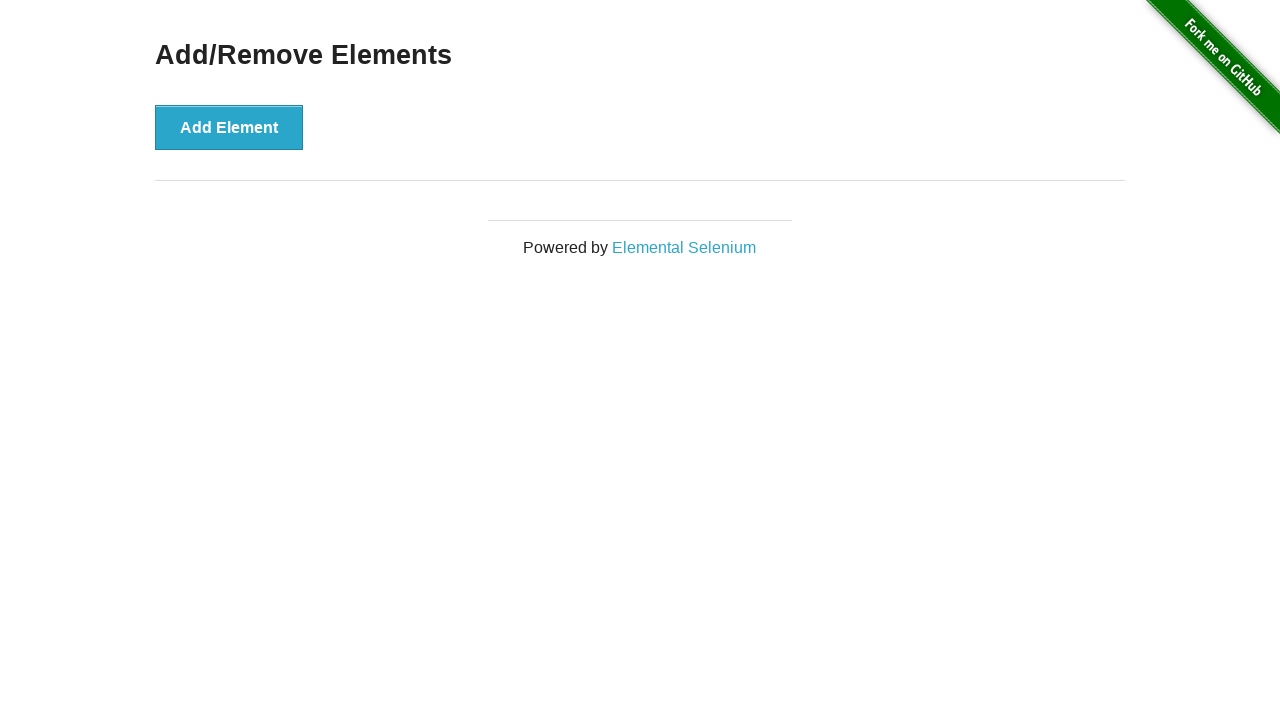